Tests the table sorting functionality by clicking on the "Veg/fruit name" column header and verifying that the table rows are sorted alphabetically.

Starting URL: https://rahulshettyacademy.com/seleniumPractise/#/offers

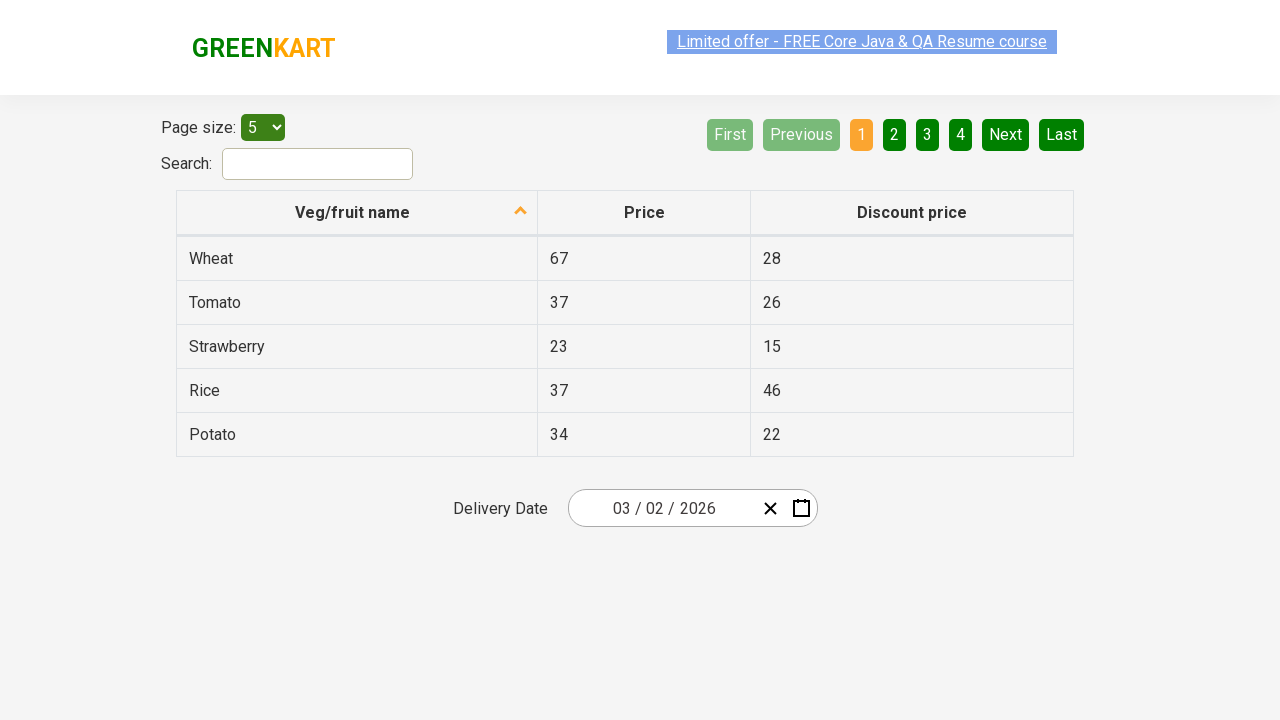

Clicked 'Veg/fruit name' column header to sort table at (353, 212) on xpath=//span[text()='Veg/fruit name']
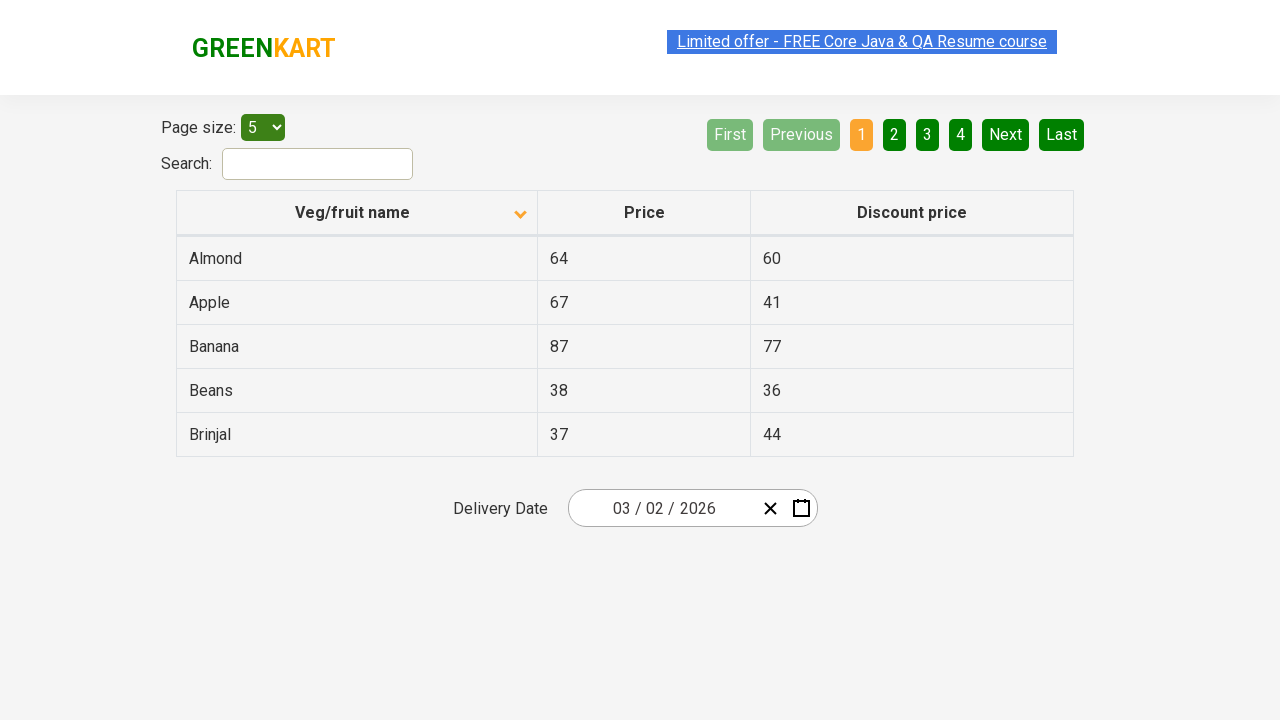

Waited 2000ms for table to update after sorting
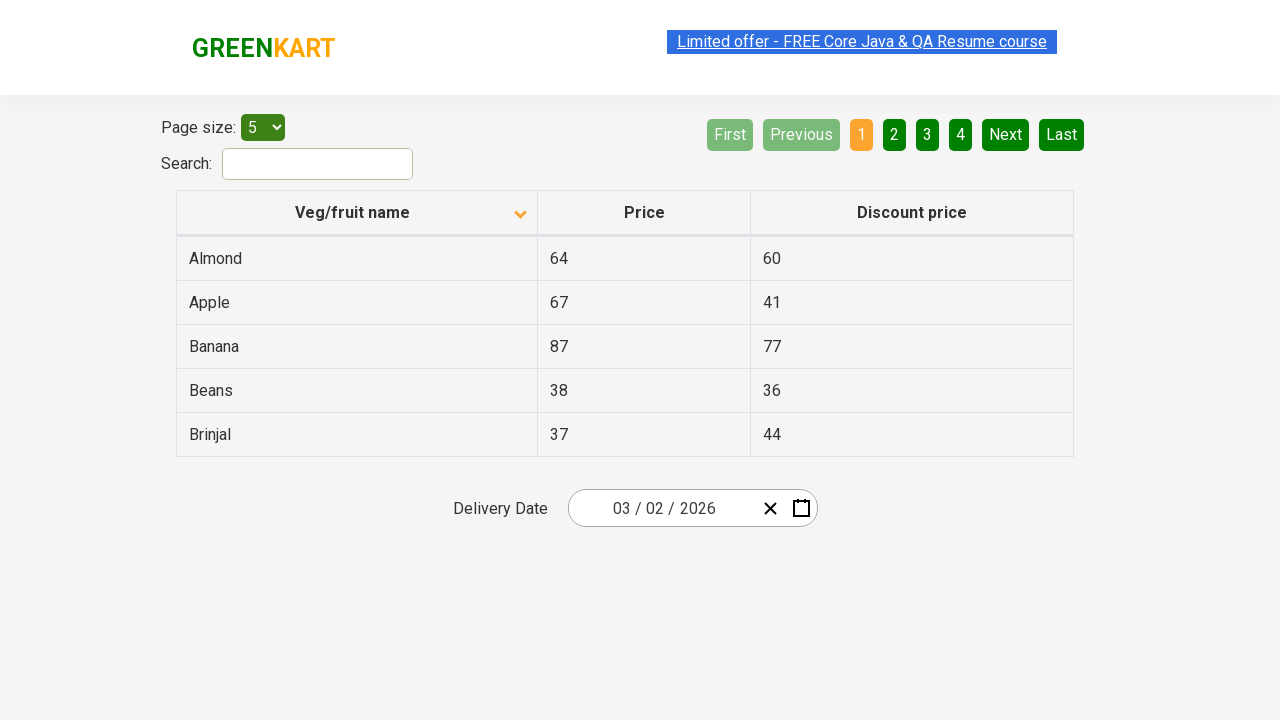

Retrieved all fruit names from first column
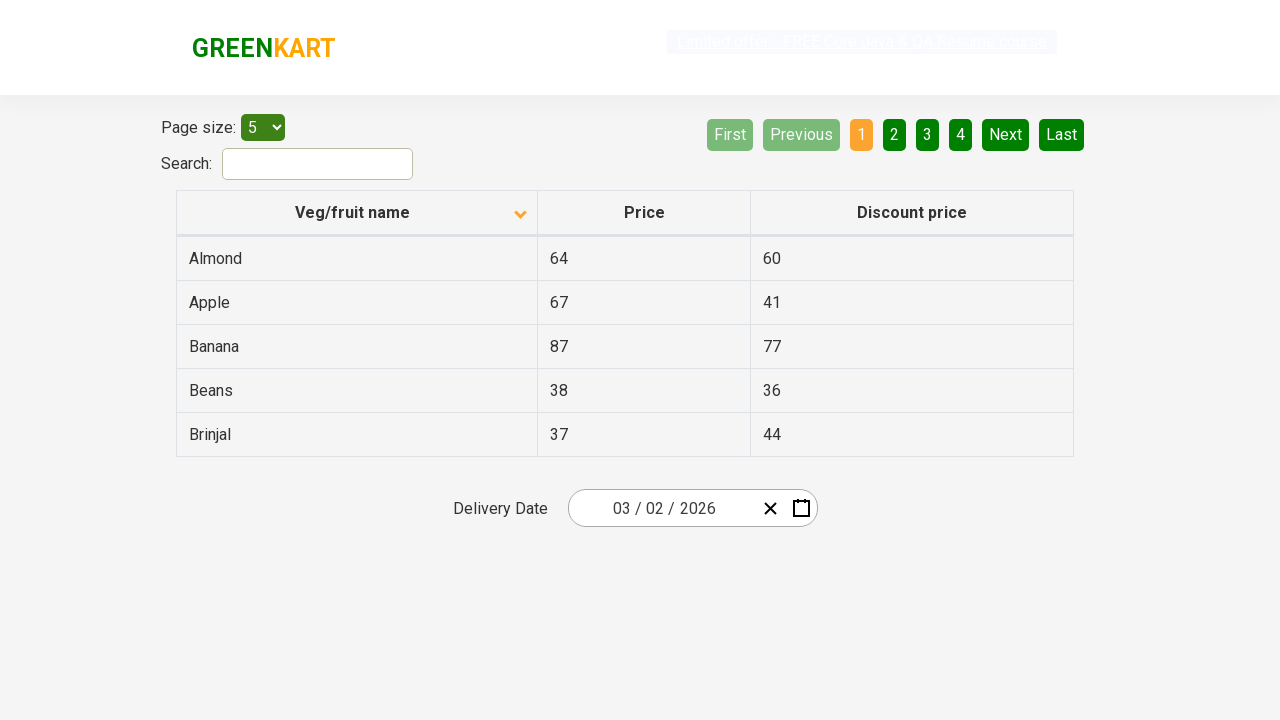

Created sorted reference list of fruit names
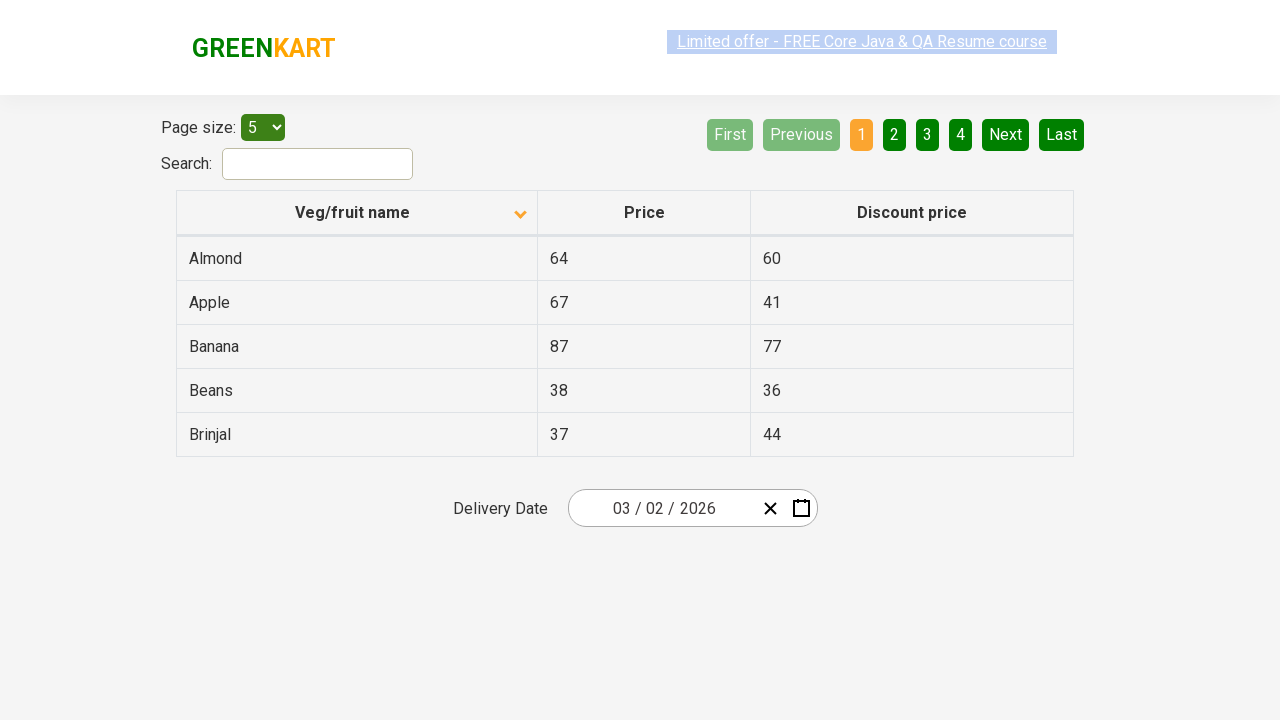

Verified table rows are sorted alphabetically by fruit name
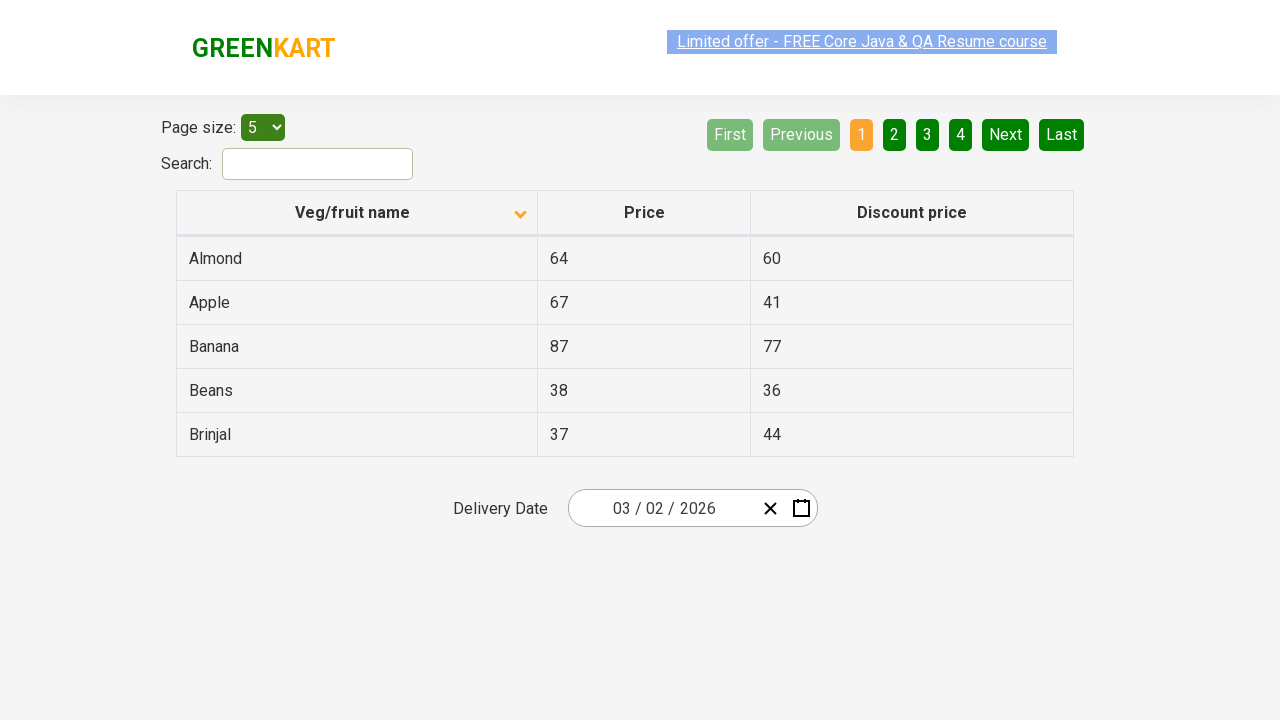

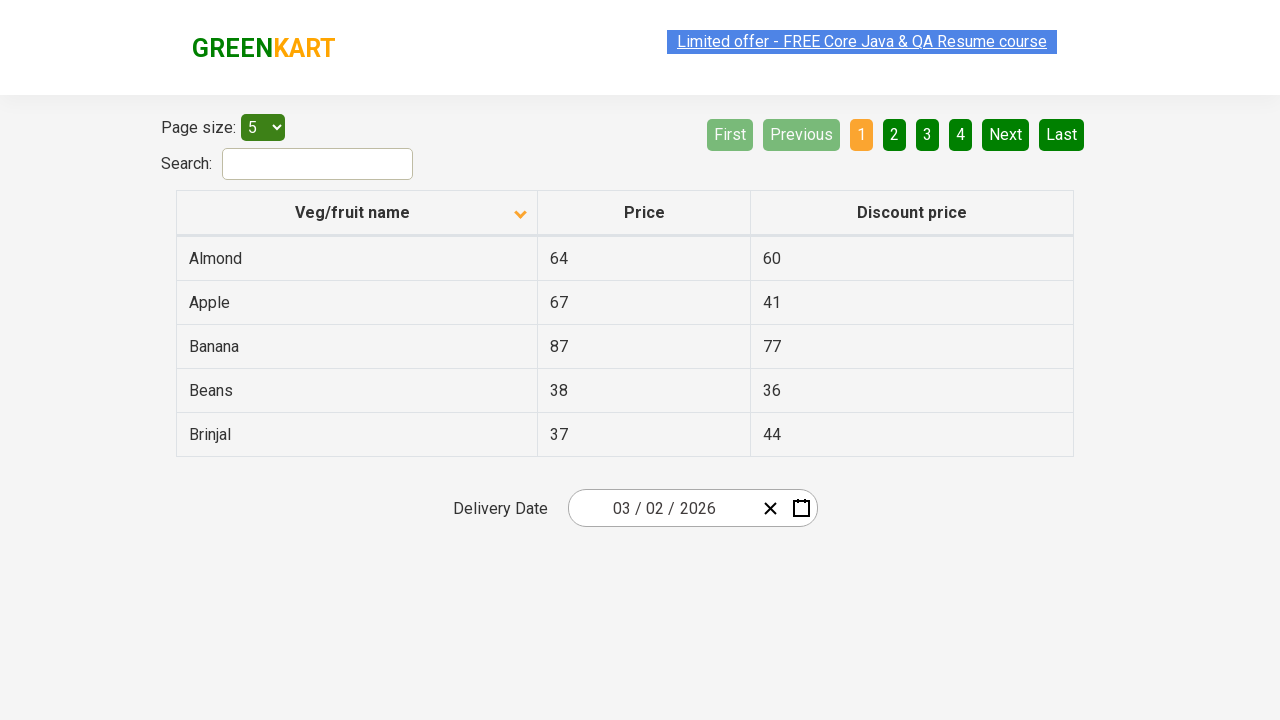